Tests basic browser navigation operations including maximizing window, navigating to a second URL, going back, refreshing the page, and minimizing the window.

Starting URL: https://rahulshettyacademy.com/#/index

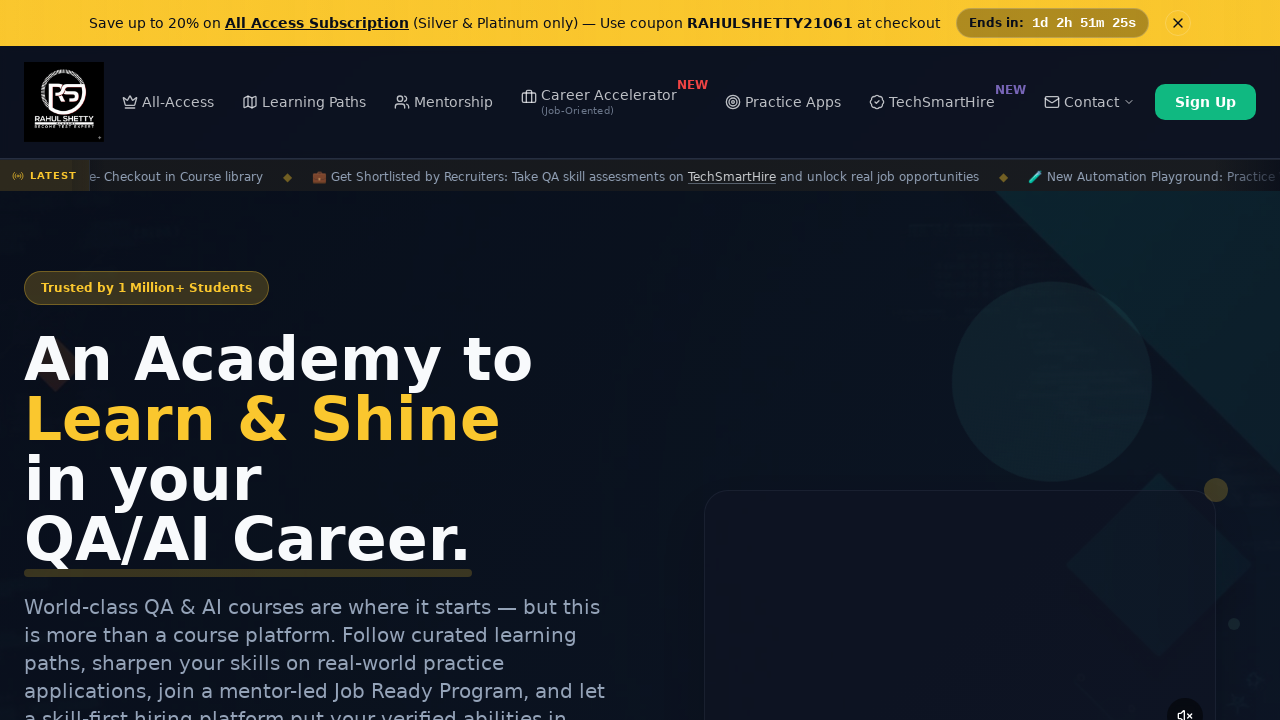

Maximized browser window to 1920x1080
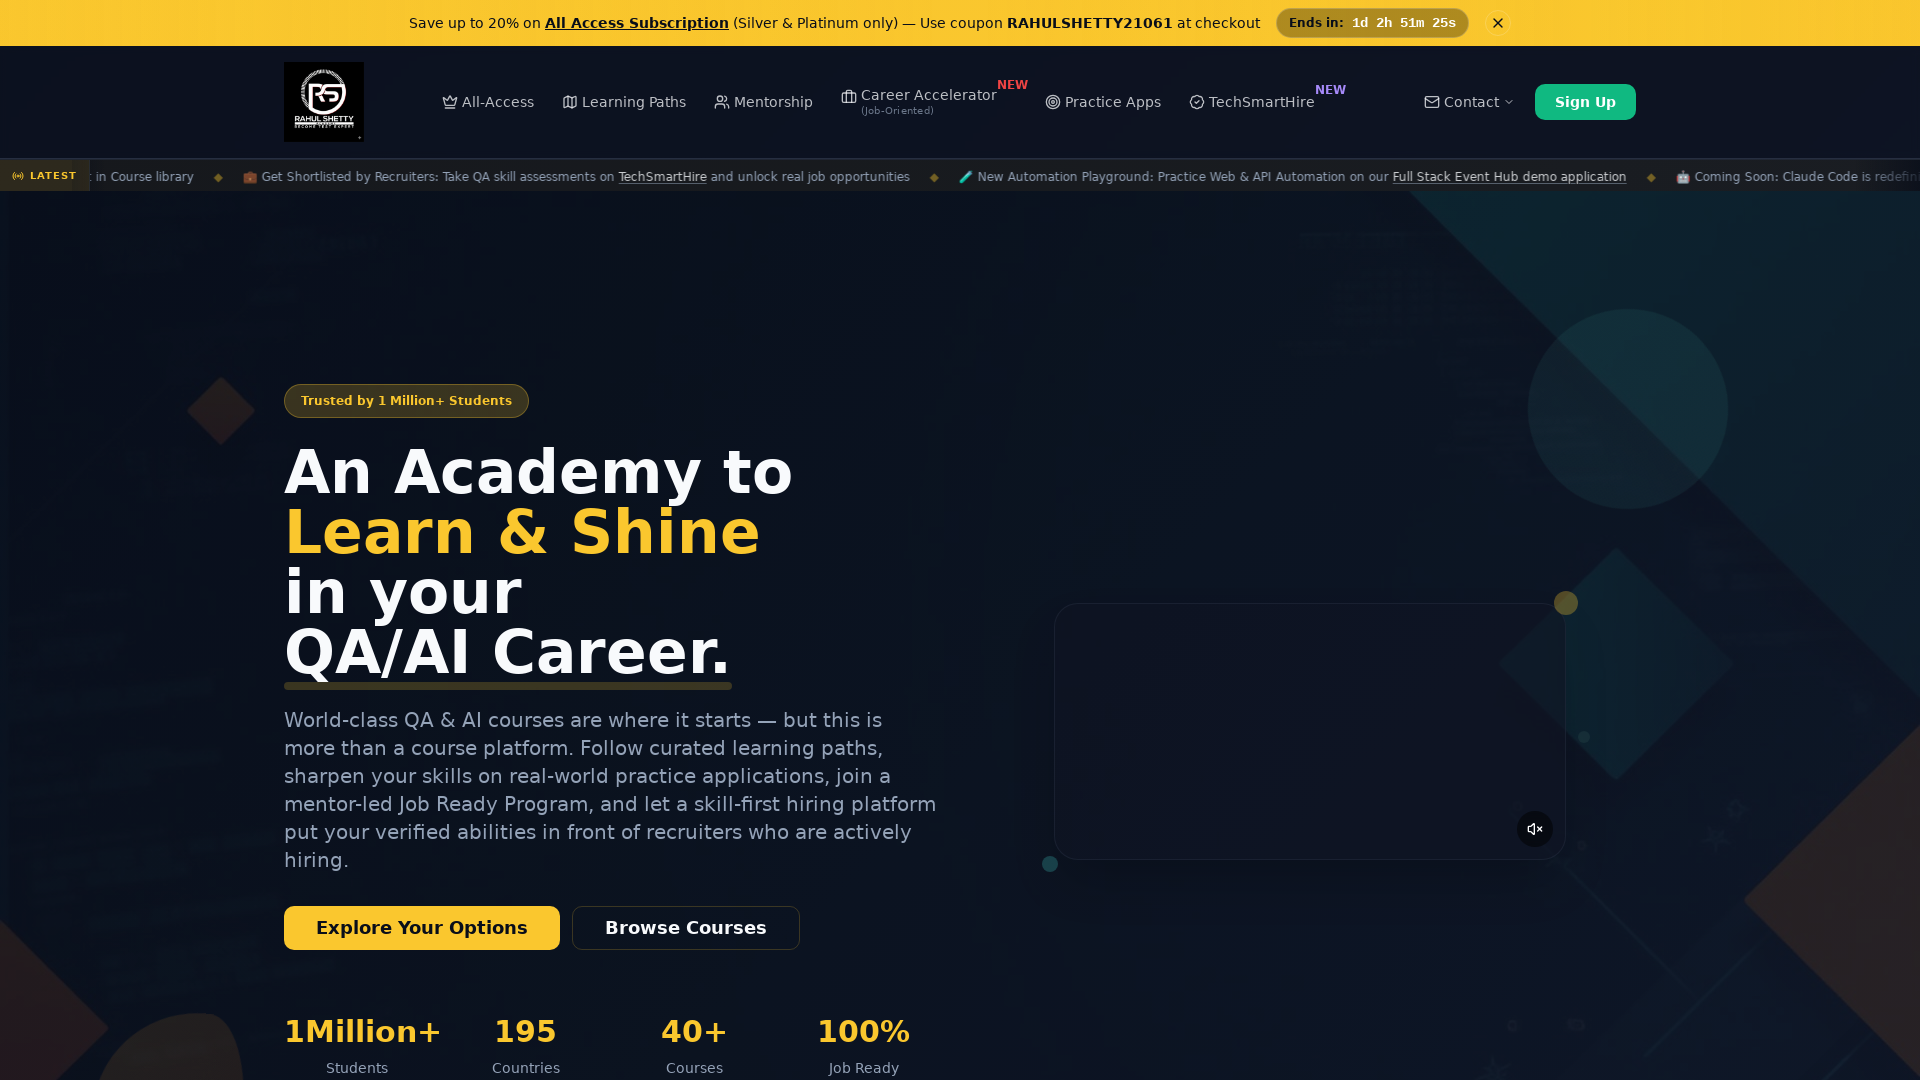

Retrieved and printed page title
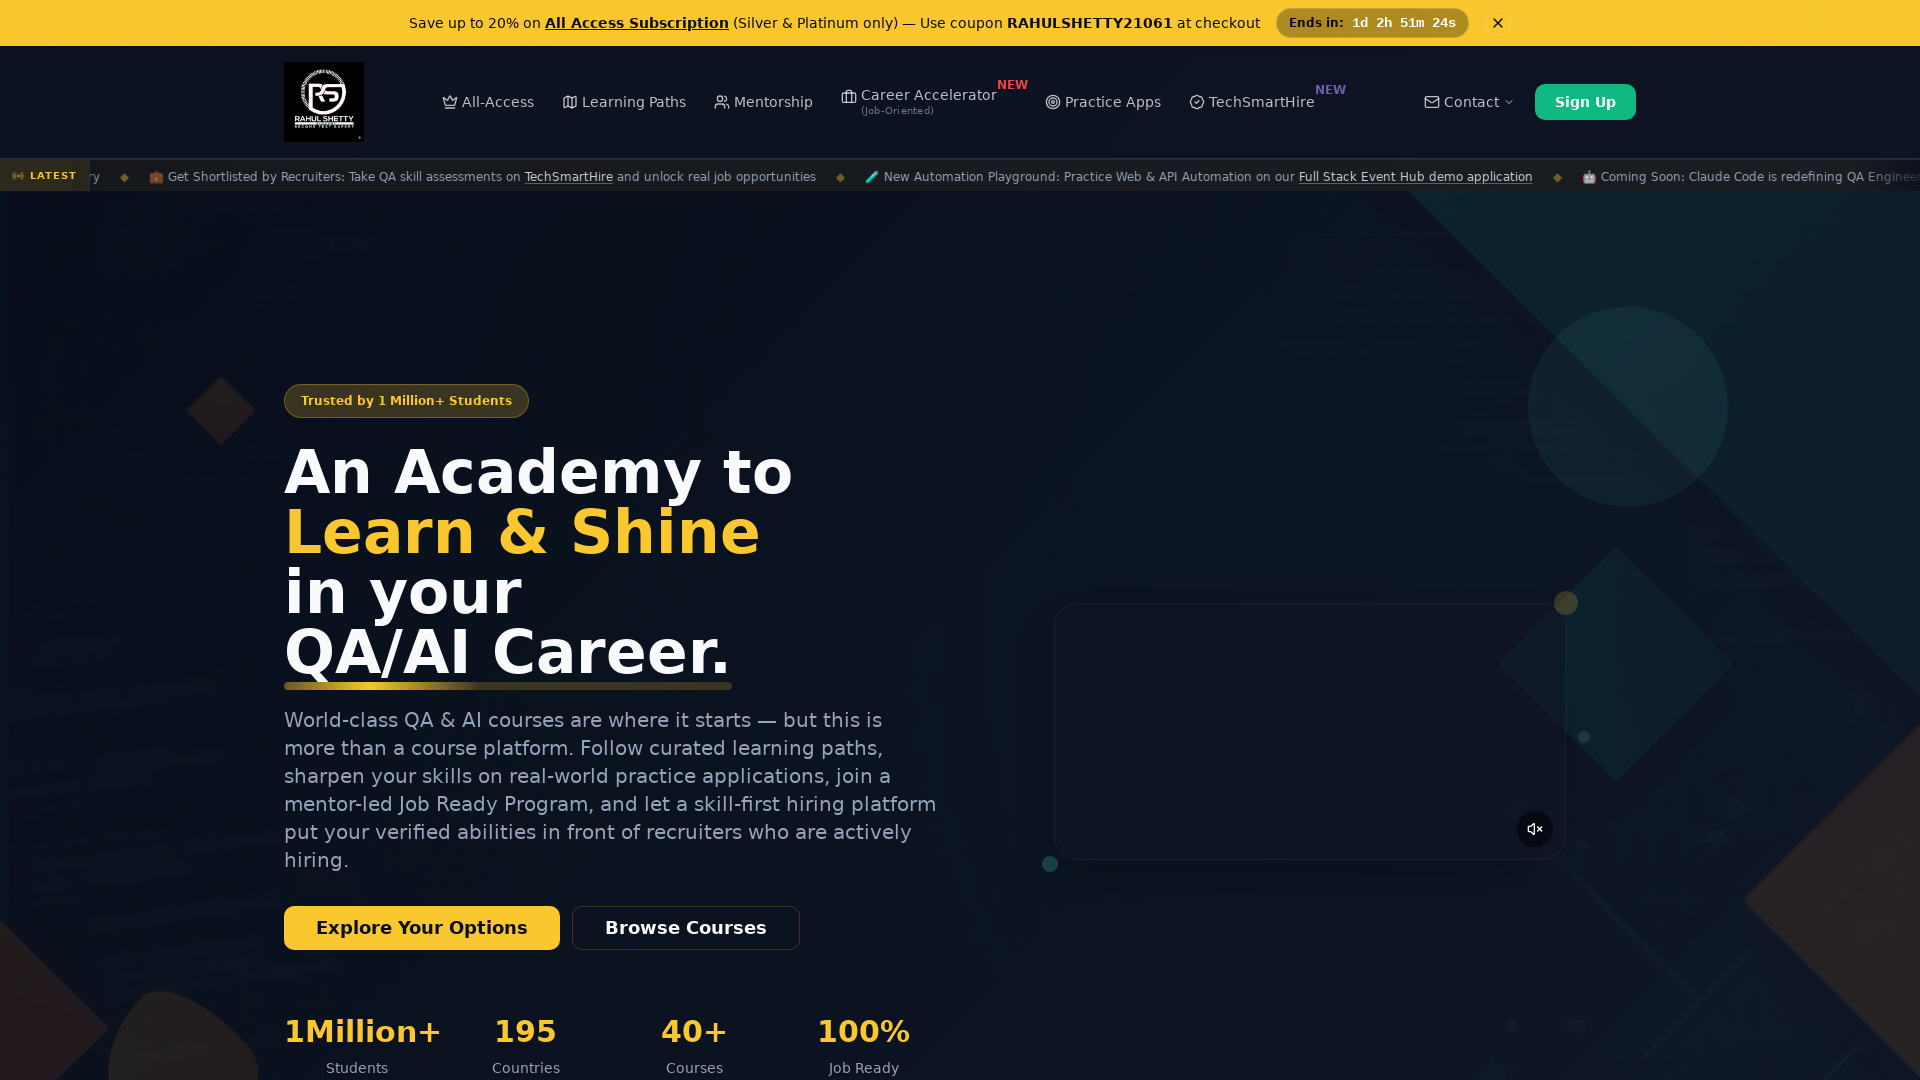

Retrieved and printed current URL
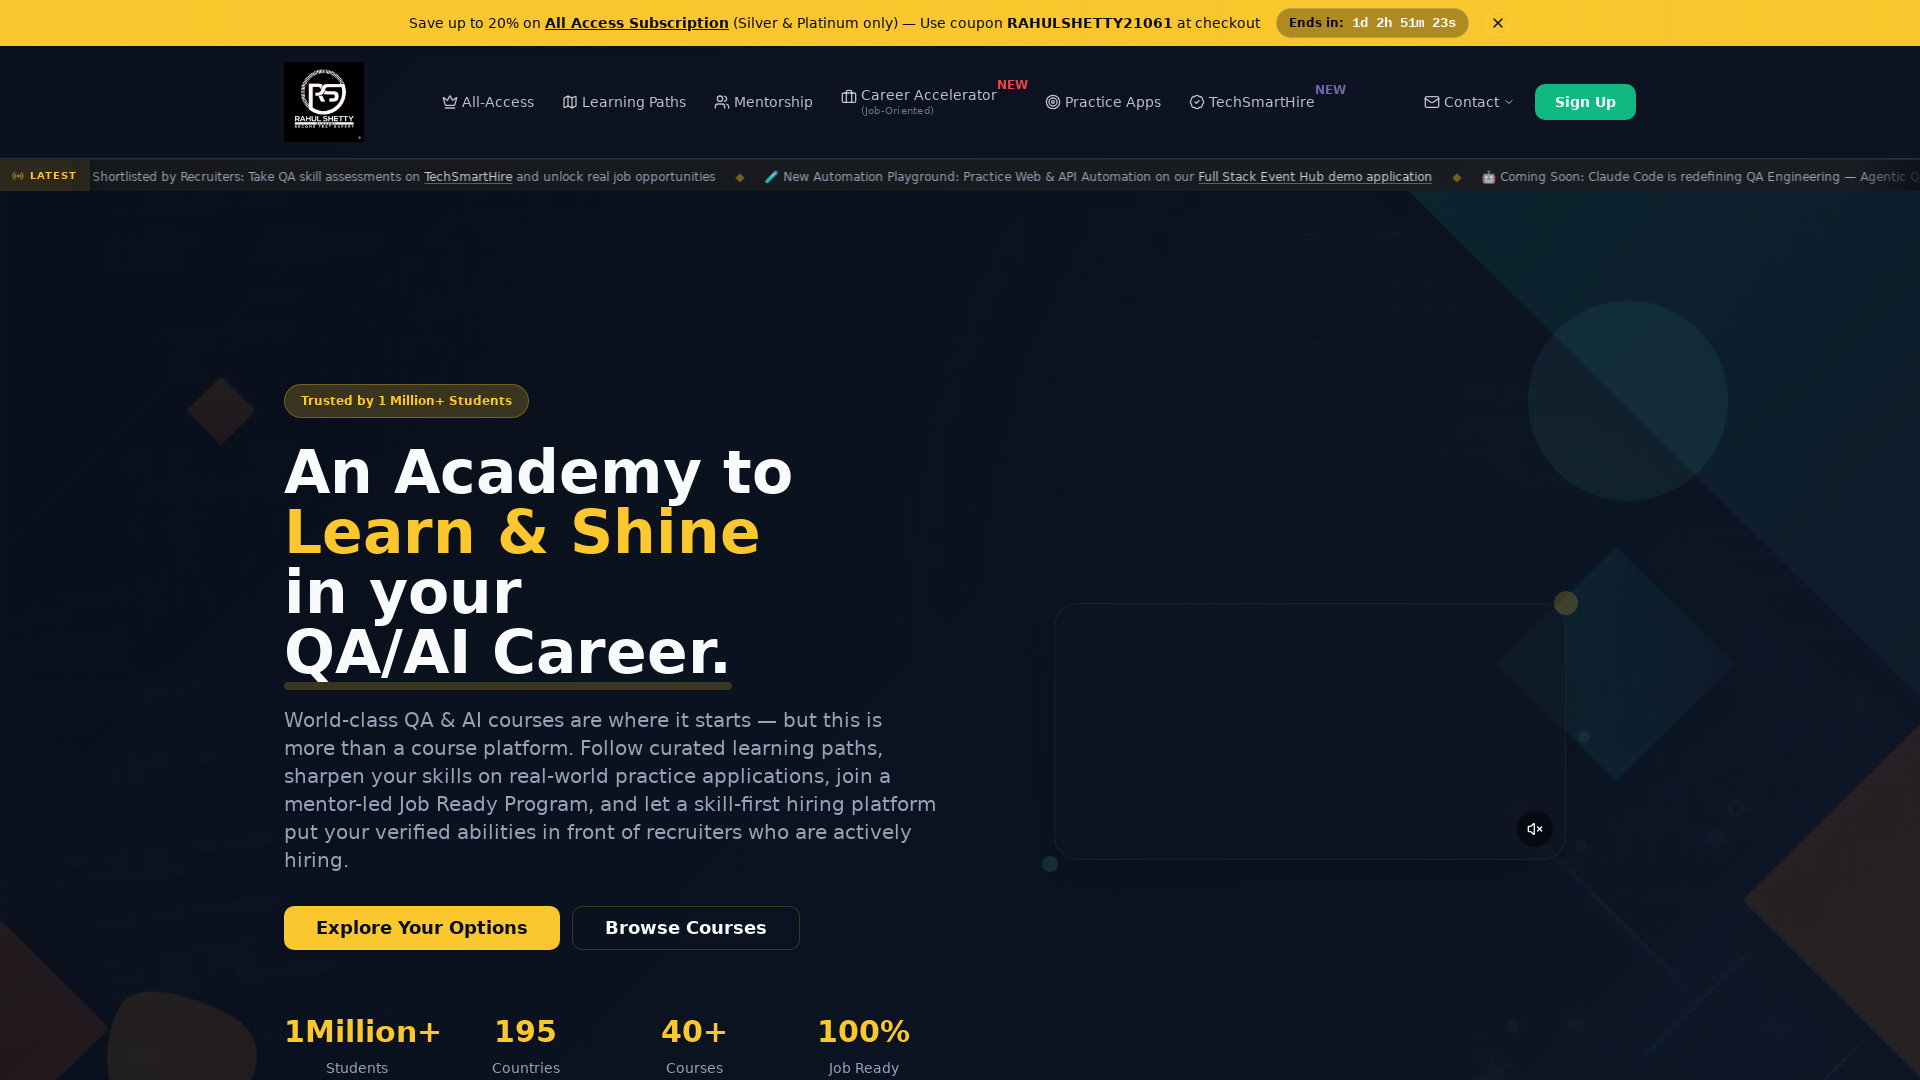

Navigated to consulting page
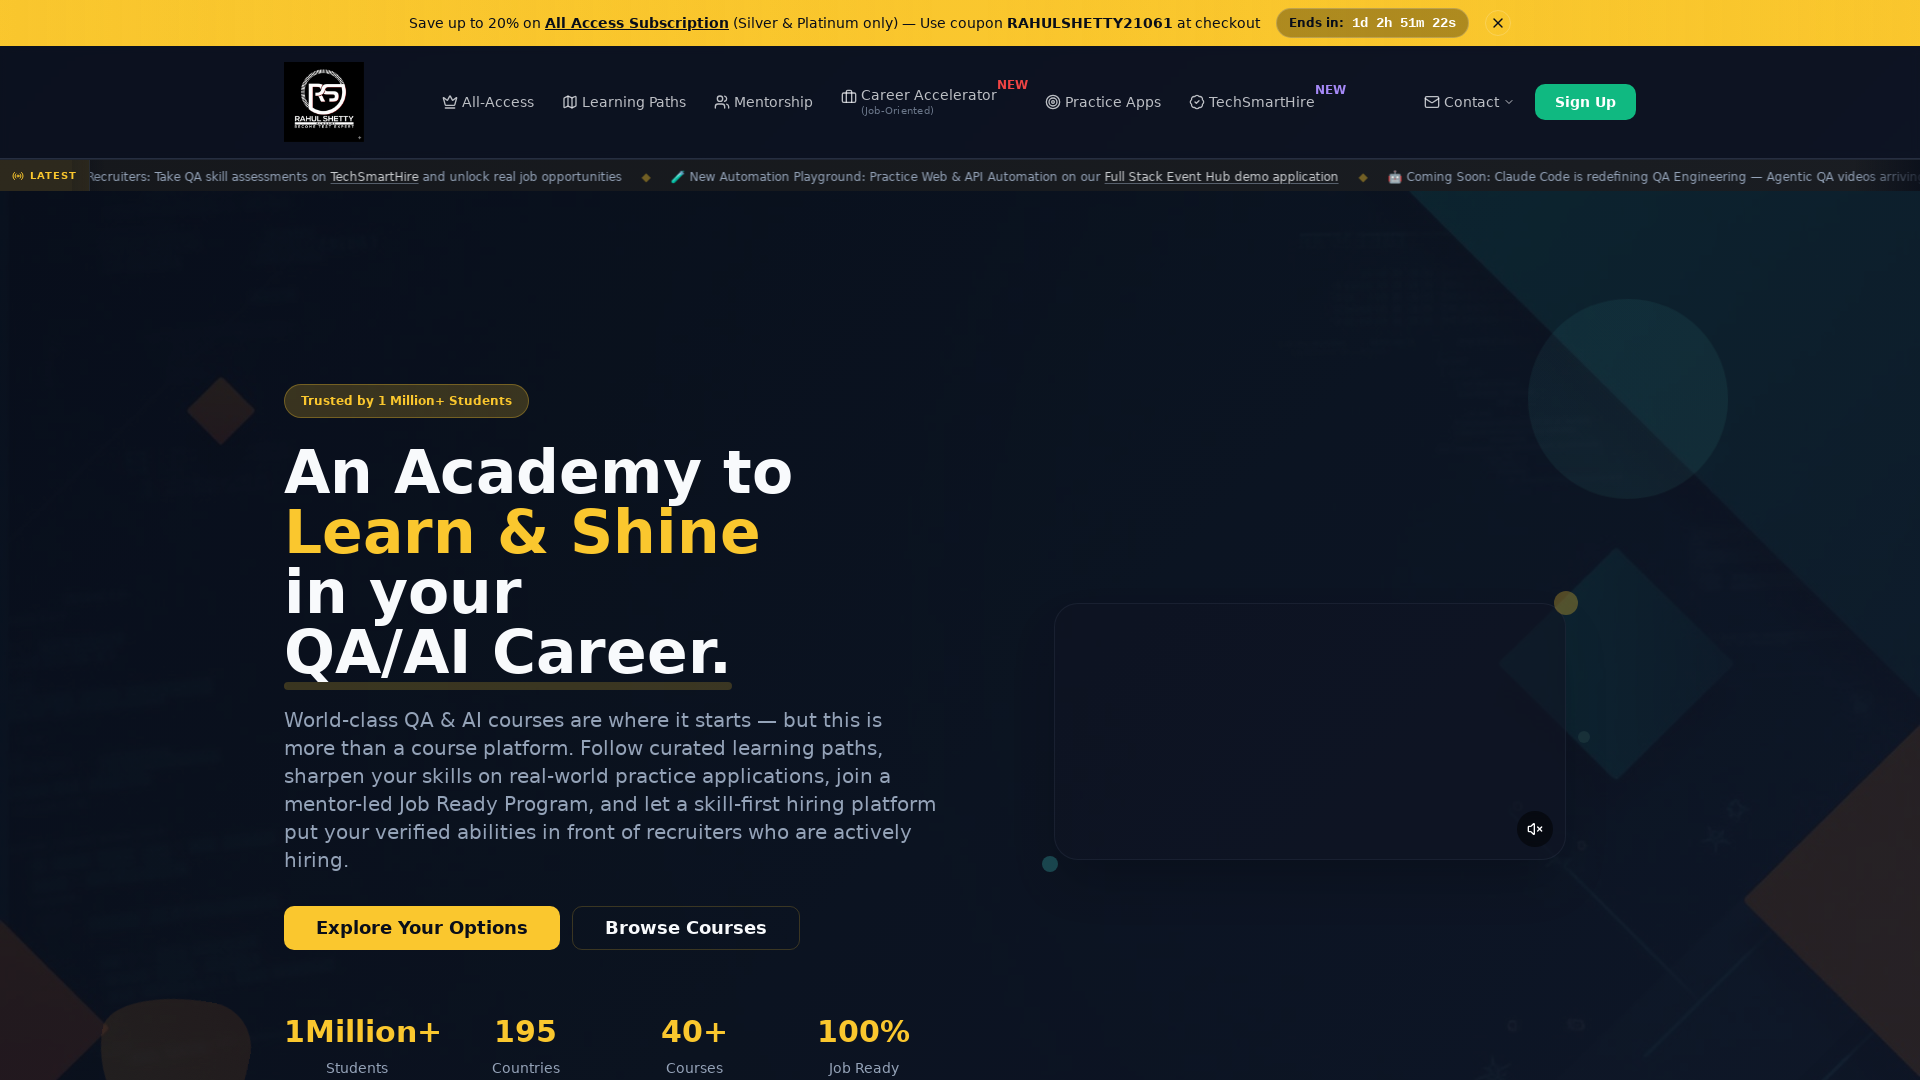

Navigated back to previous page
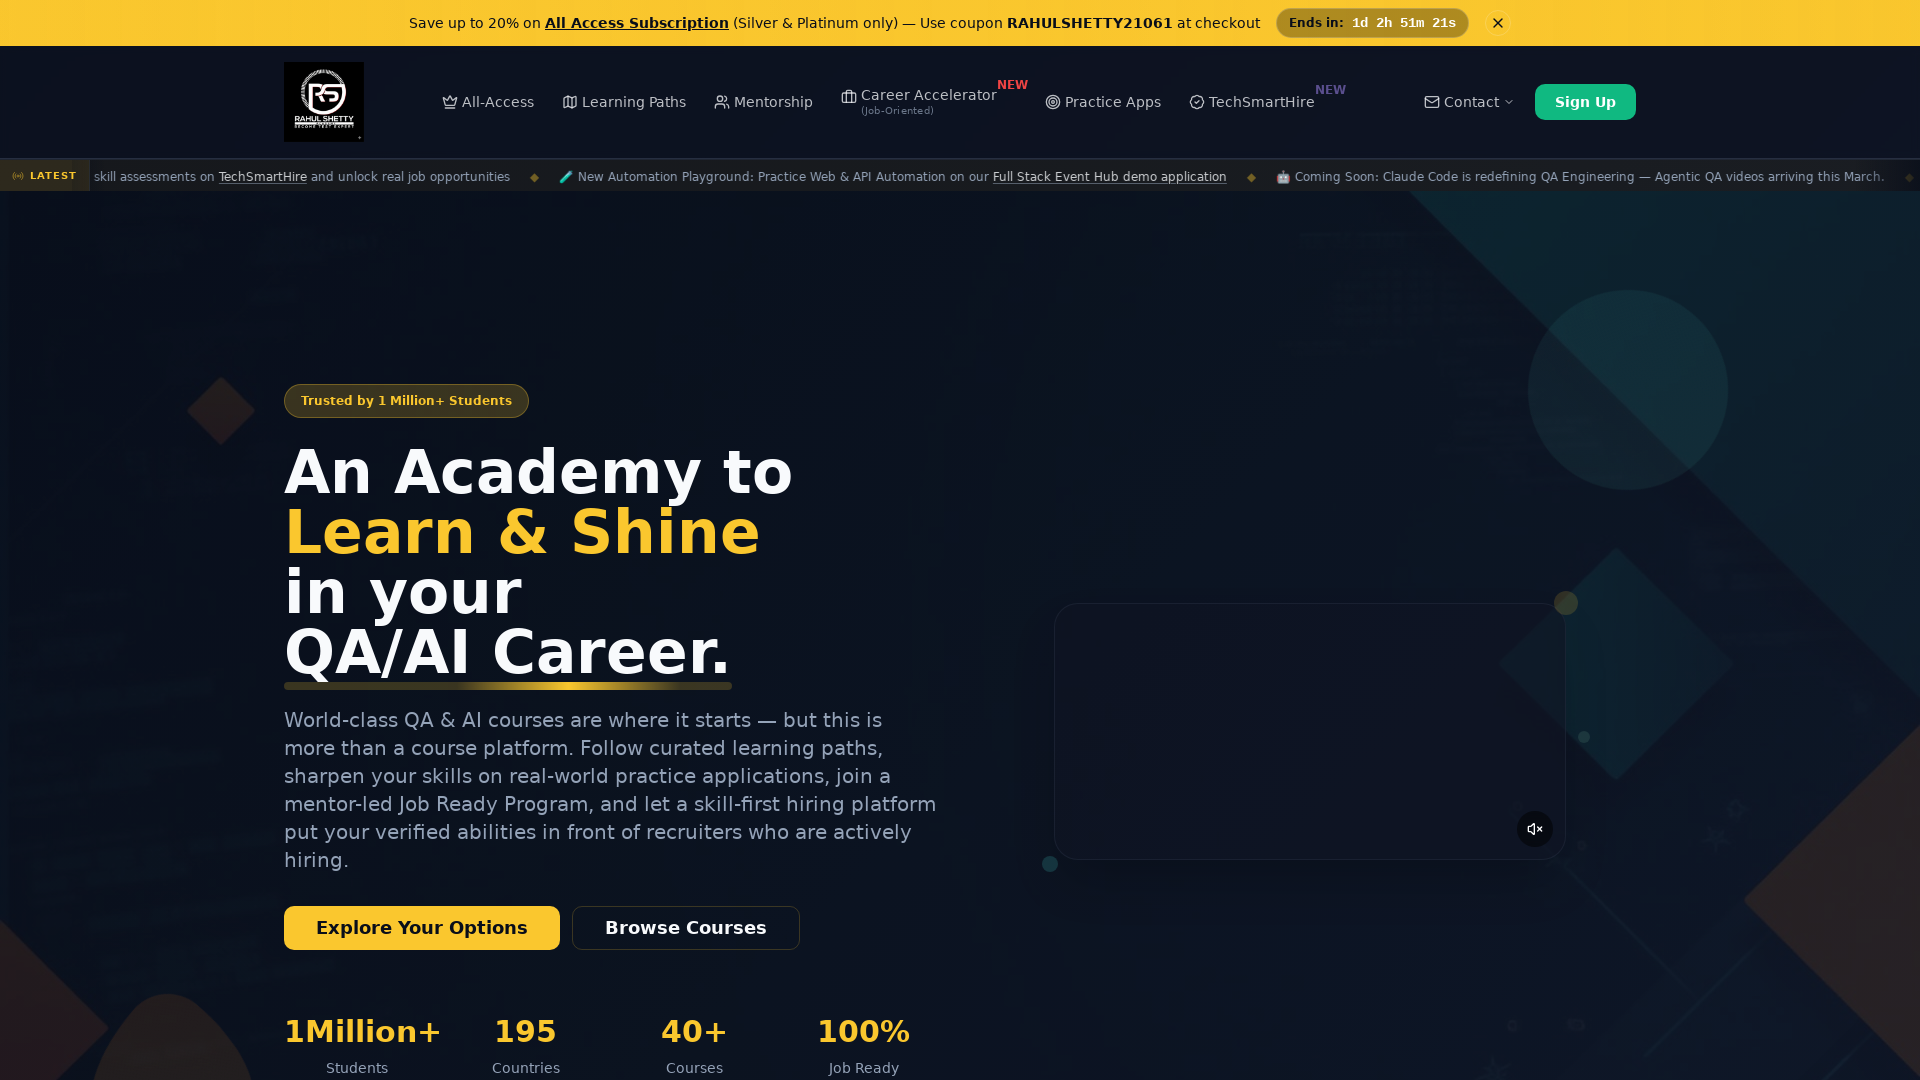

Refreshed the current page
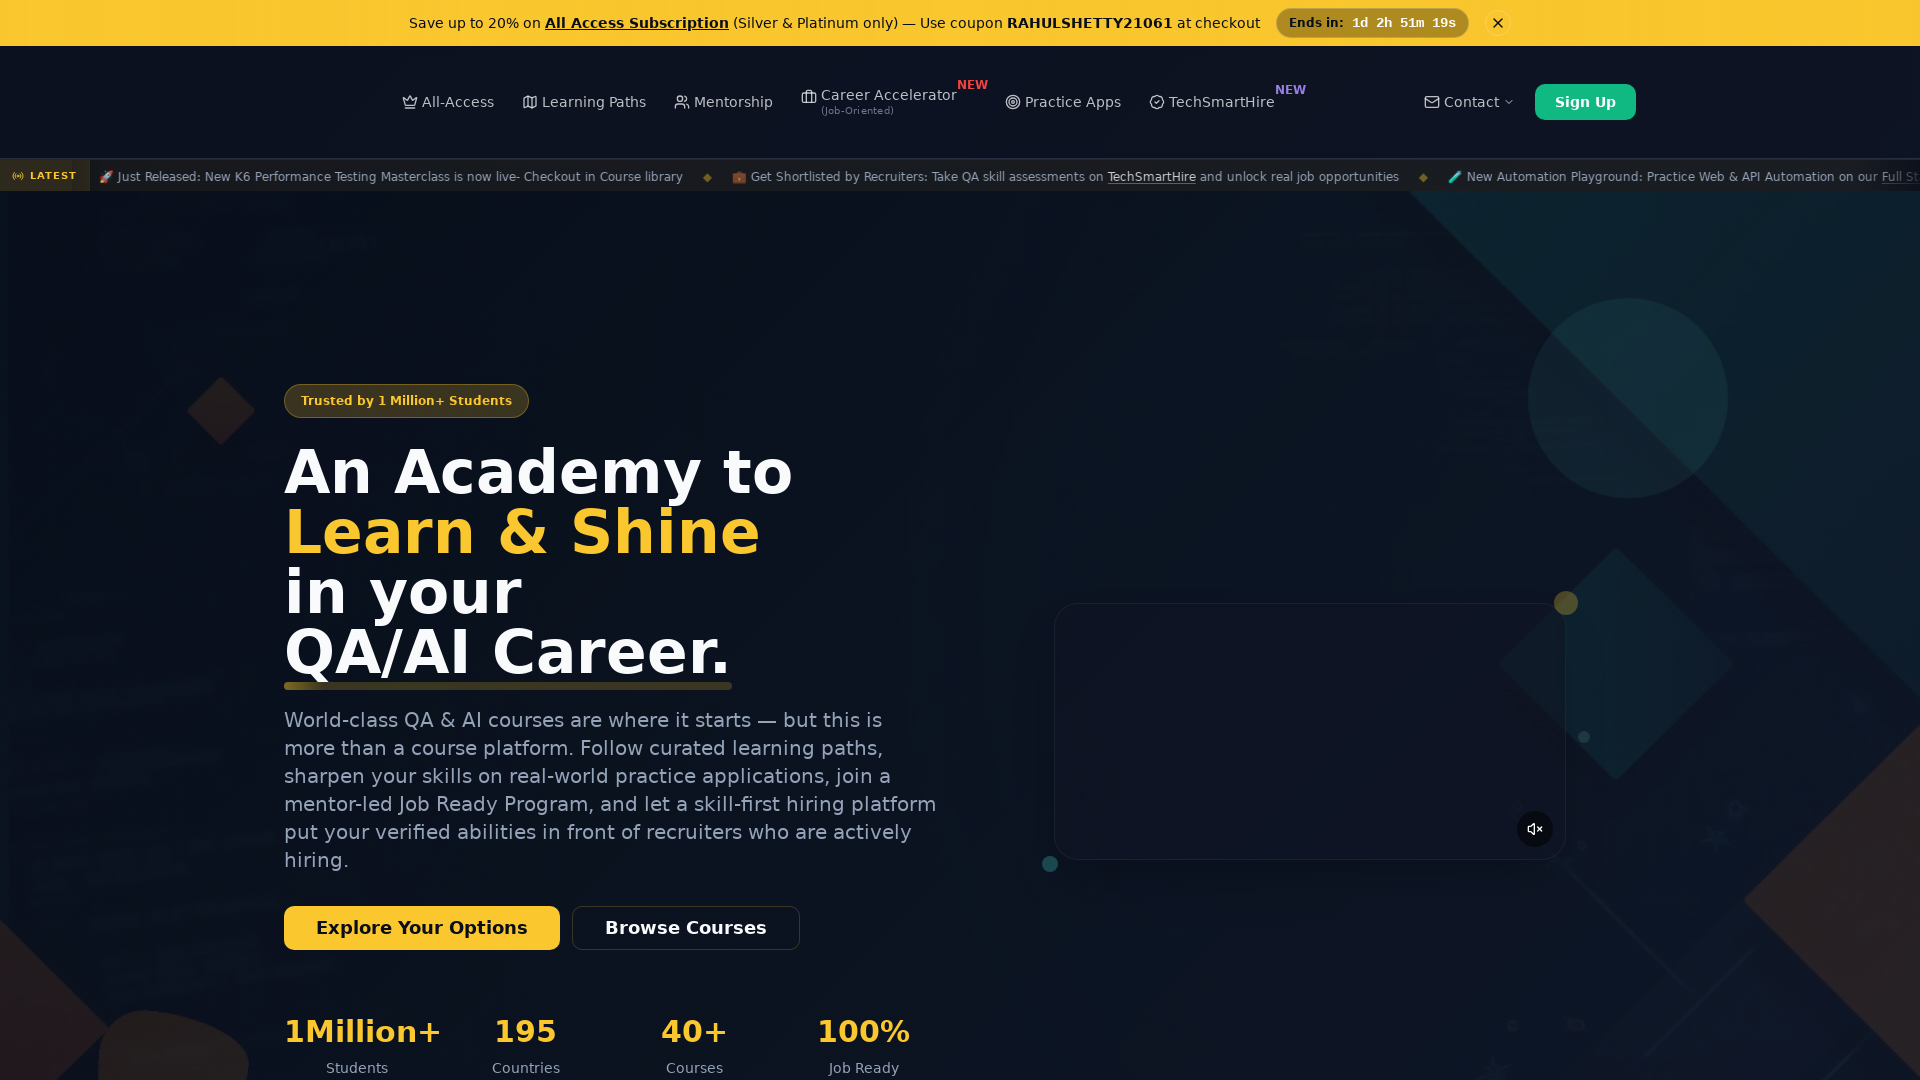

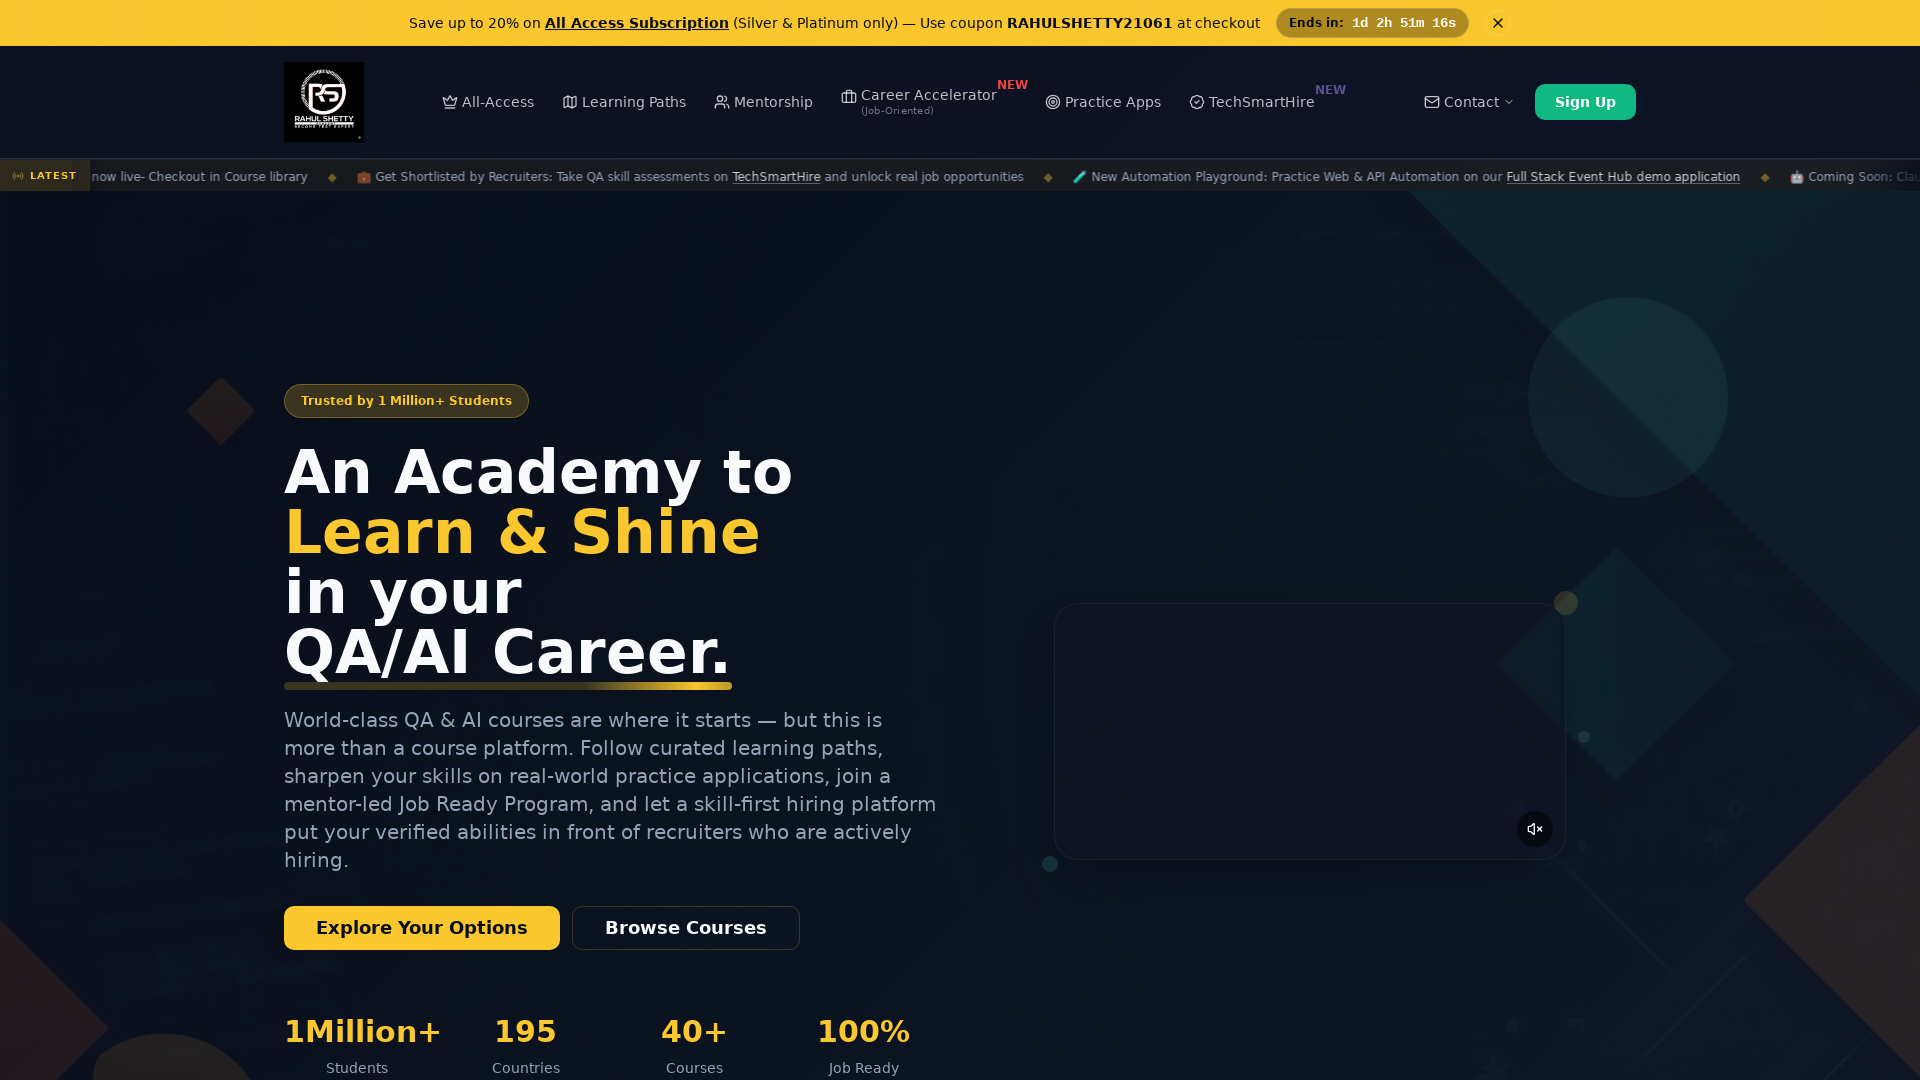